Tests multiple windows functionality by clicking a link that opens a new browser window/tab, then switches to the new window and verifies the content

Starting URL: http://the-internet.herokuapp.com/windows

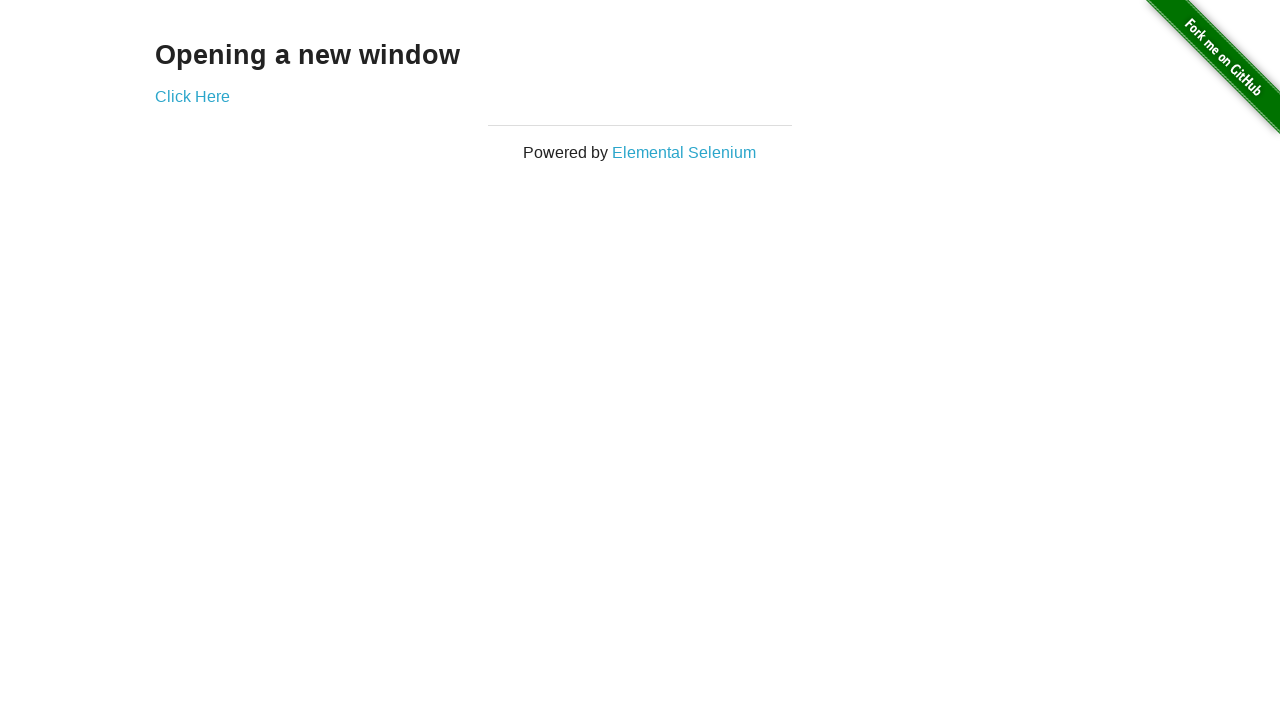

Waited for page heading 'Opening' to be present
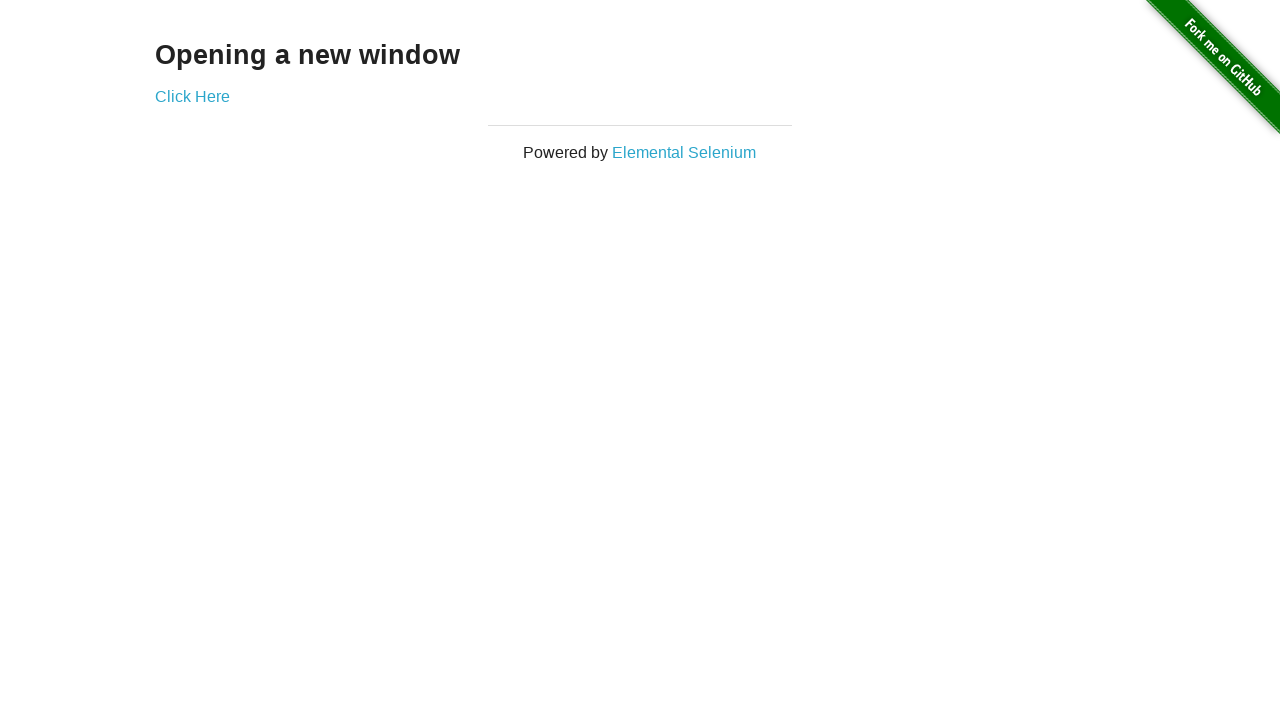

Clicked 'Click Here' link to open new window at (192, 96) on text=Click Here
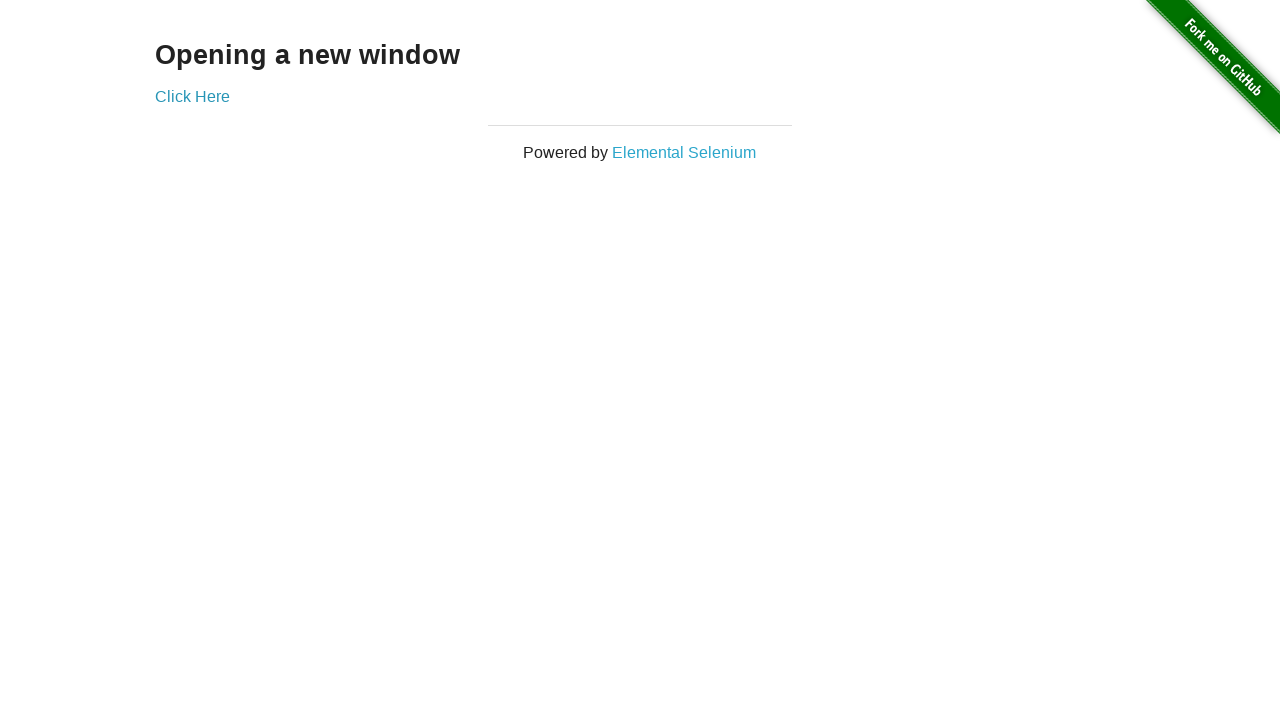

New browser window opened and captured at (192, 96) on text=Click Here
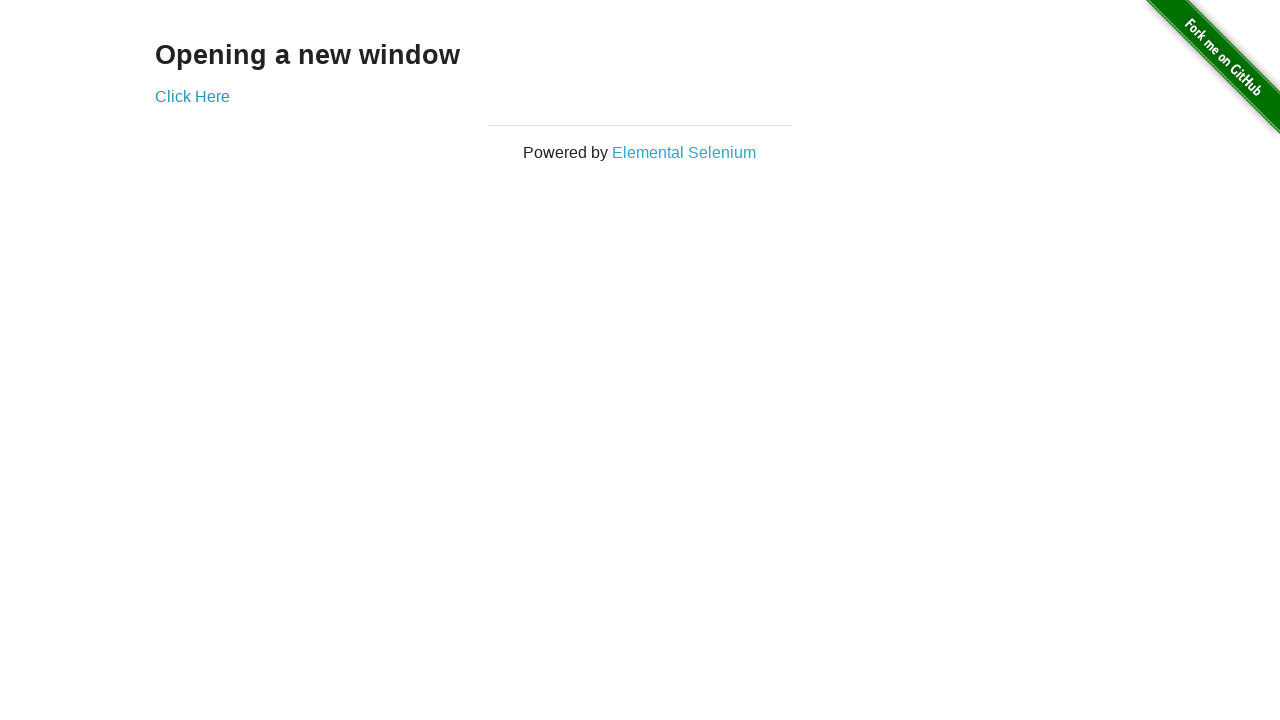

New page finished loading
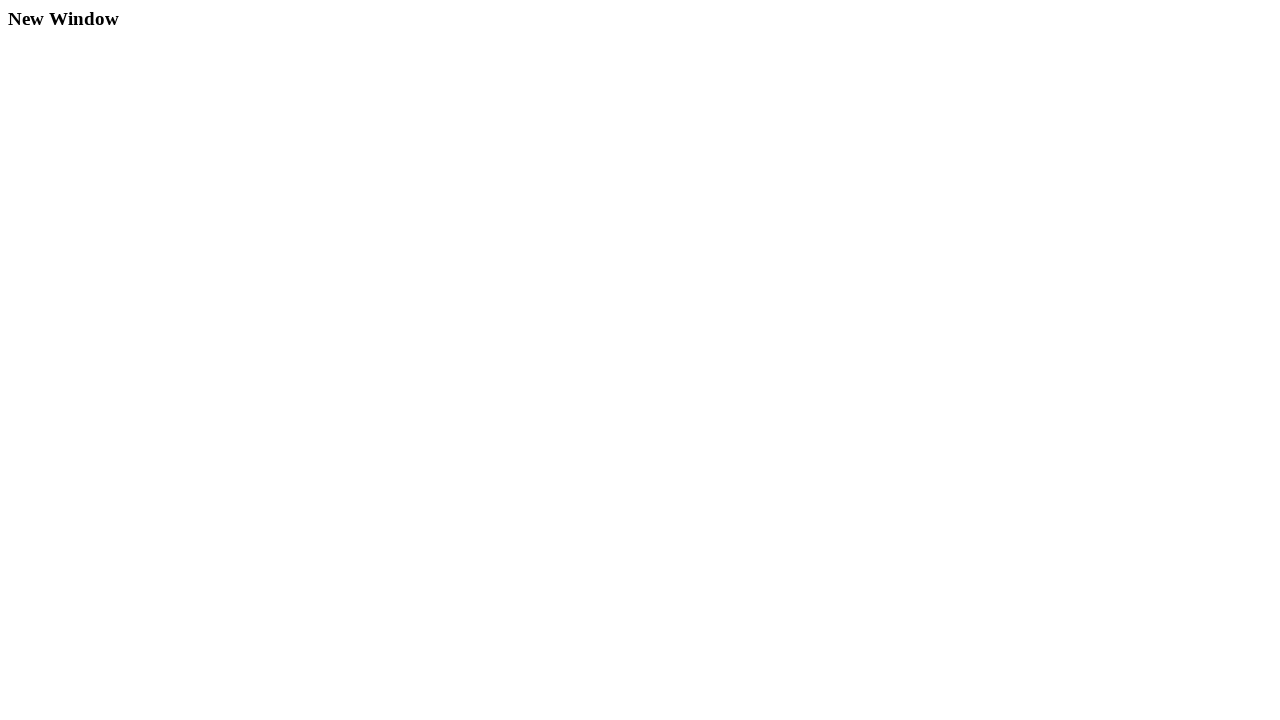

Verified heading element exists in new window
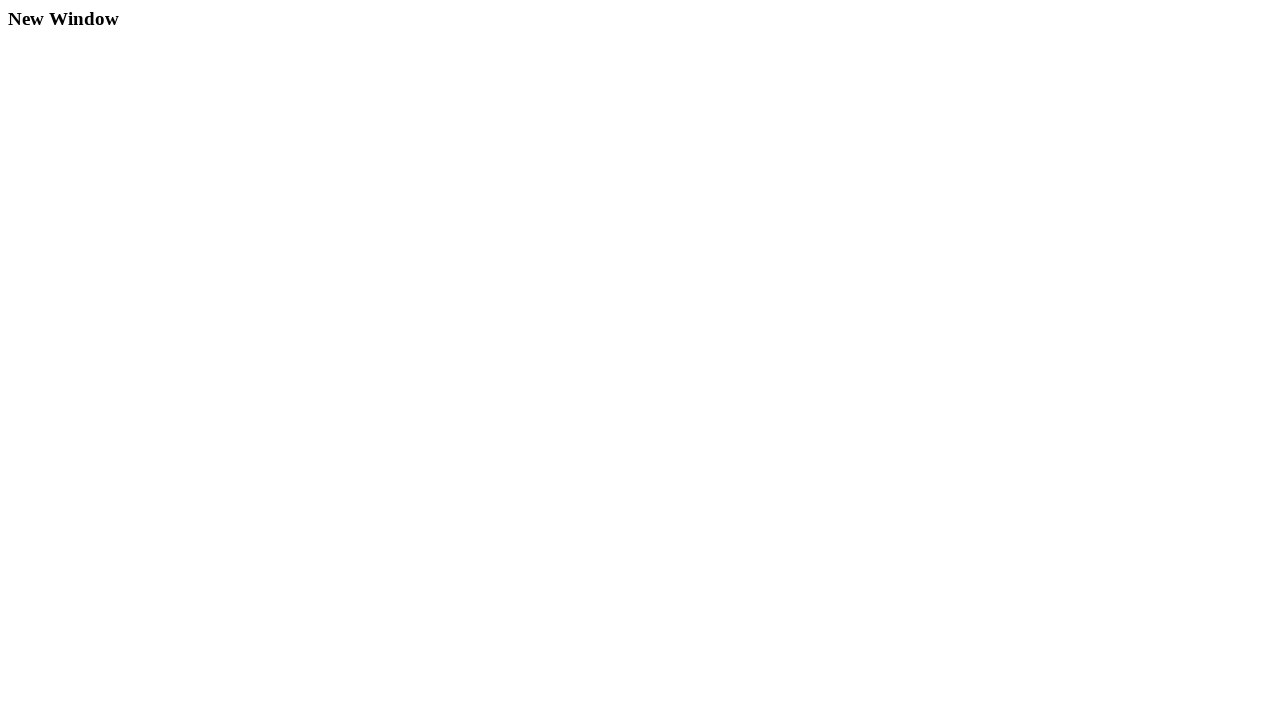

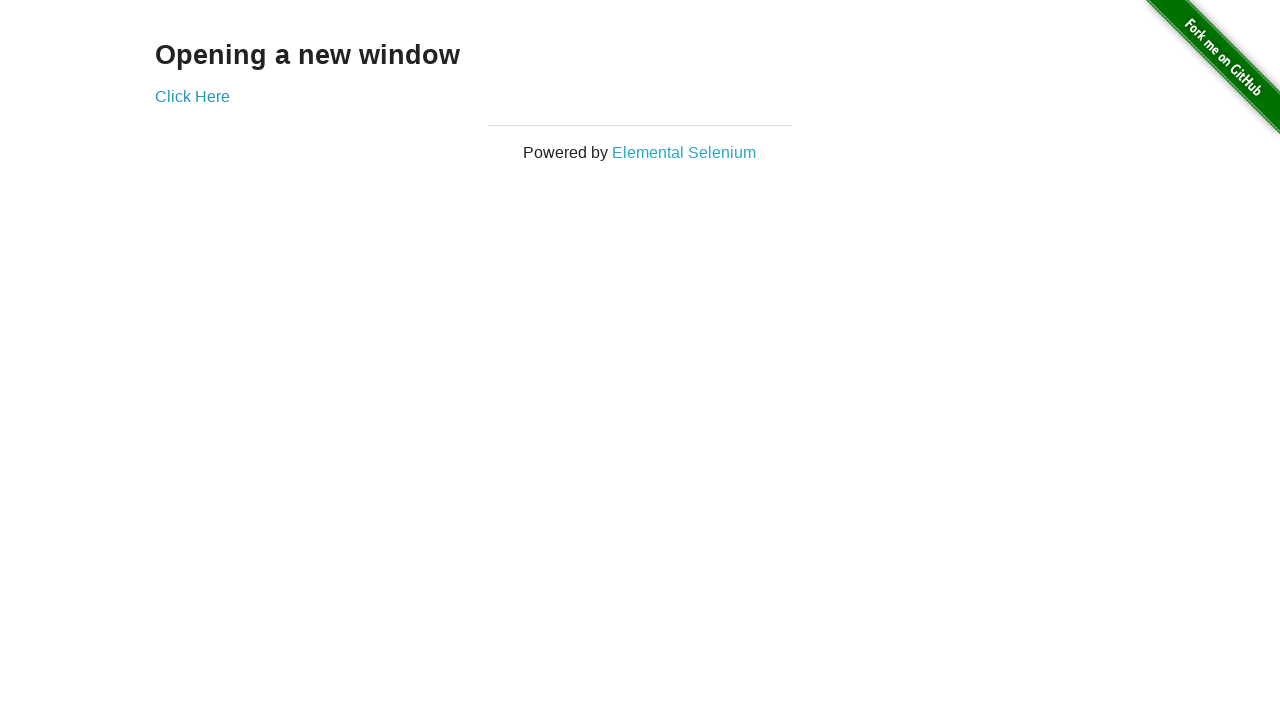